Tests the signup form validation on demoblaze.com by attempting to submit empty username and password fields, then verifying and accepting the alert message that appears.

Starting URL: https://demoblaze.com/index.html

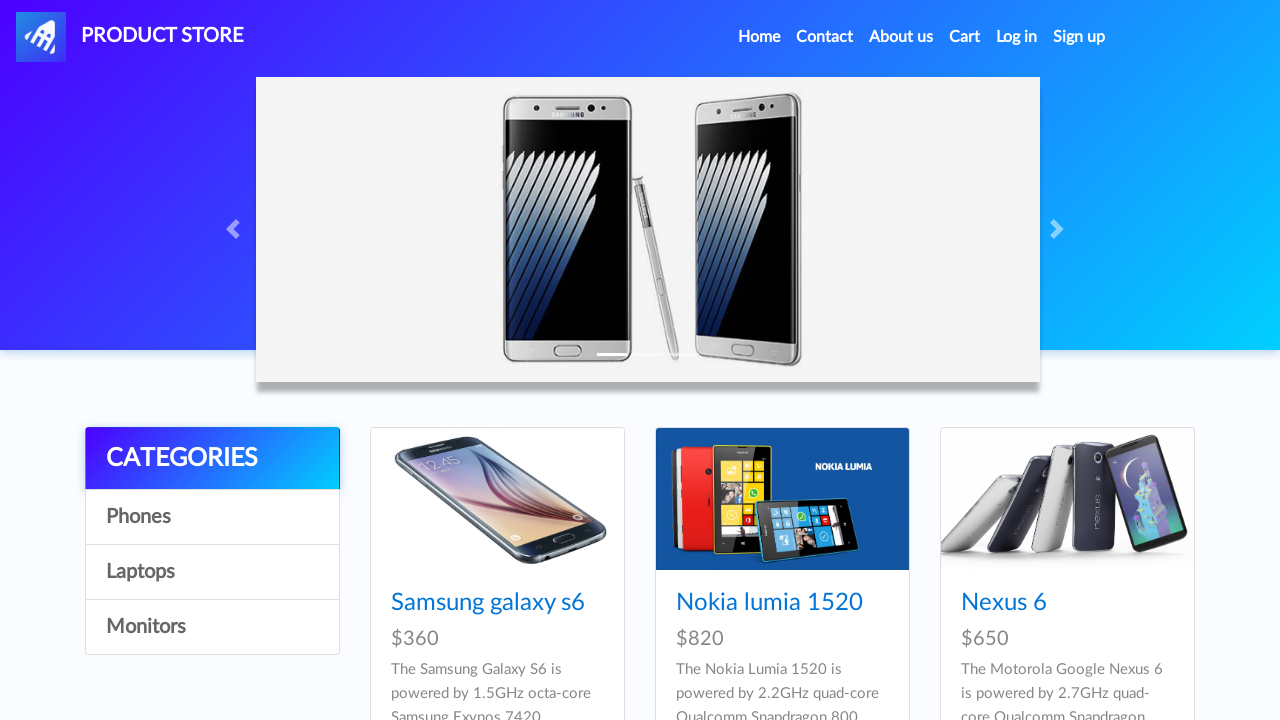

Clicked on Sign up link in navigation at (1079, 37) on #signin2
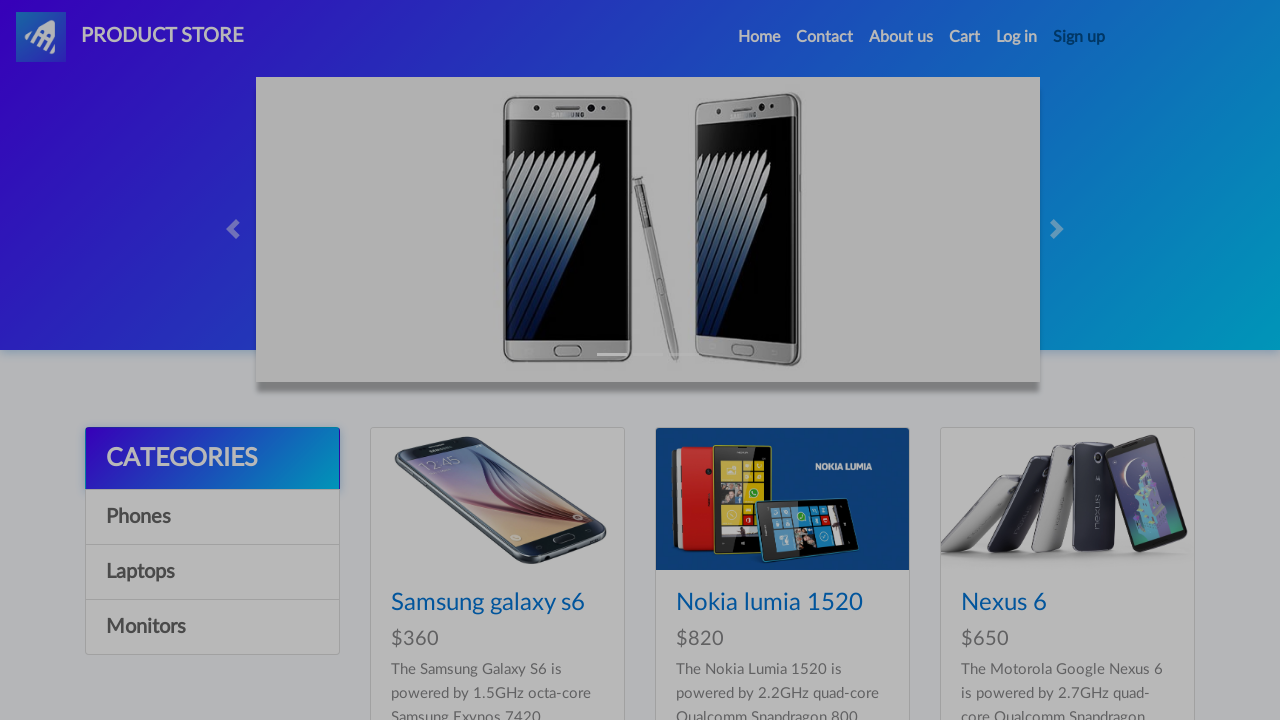

Signup modal appeared and username field is visible
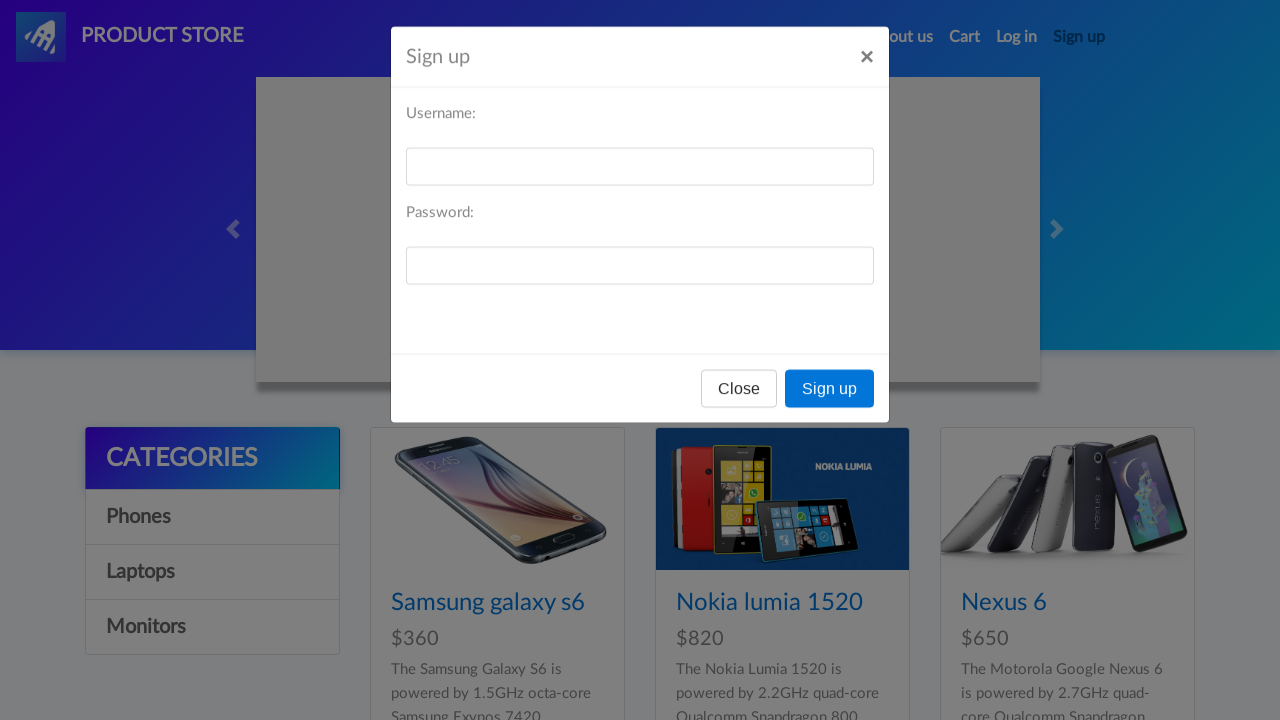

Left username field empty to test validation on #sign-username
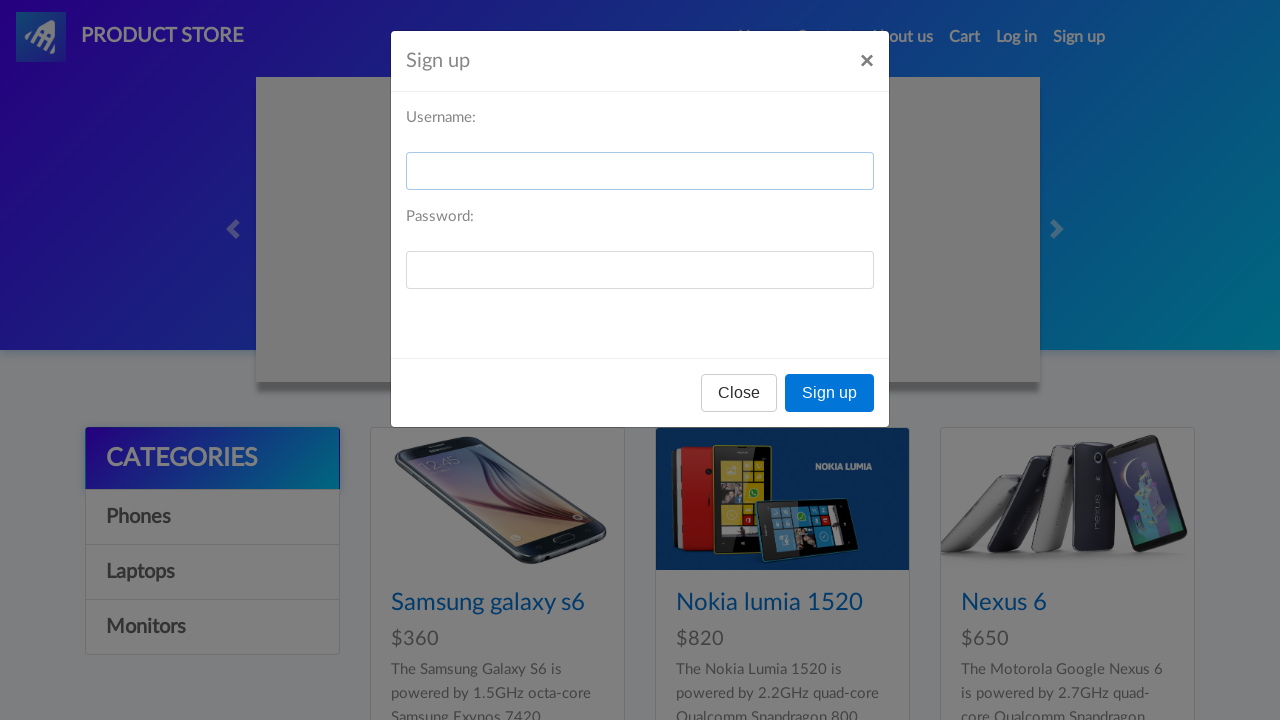

Left password field empty to test validation on #sign-password
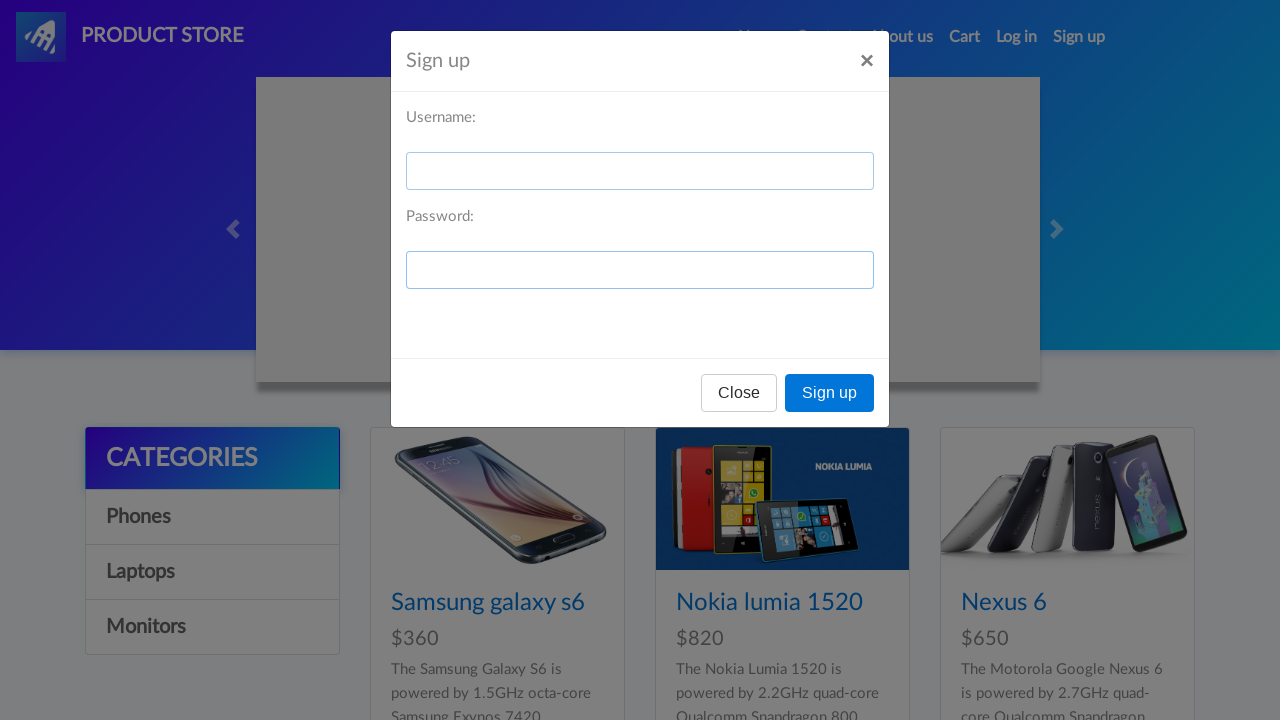

Clicked the Sign up button with empty fields at (830, 393) on xpath=//*[@id='signInModal']/div/div/div[3]/button[2]
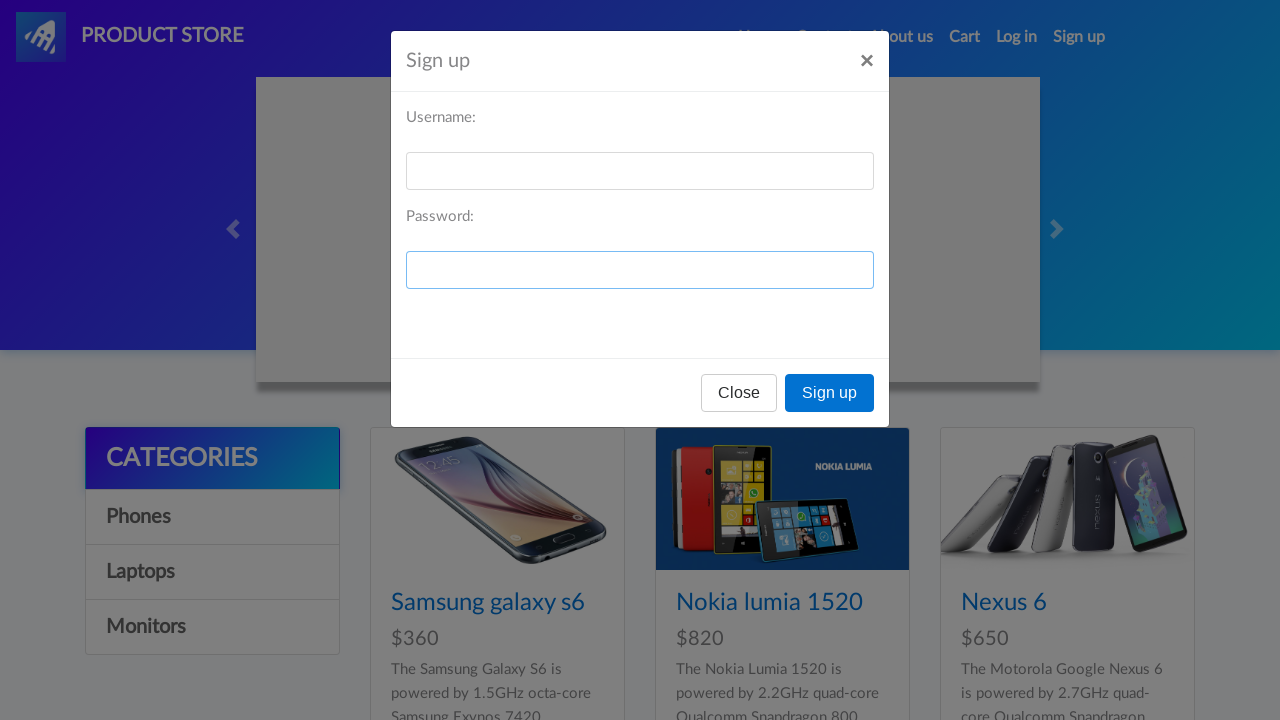

Set up dialog handler to accept alert
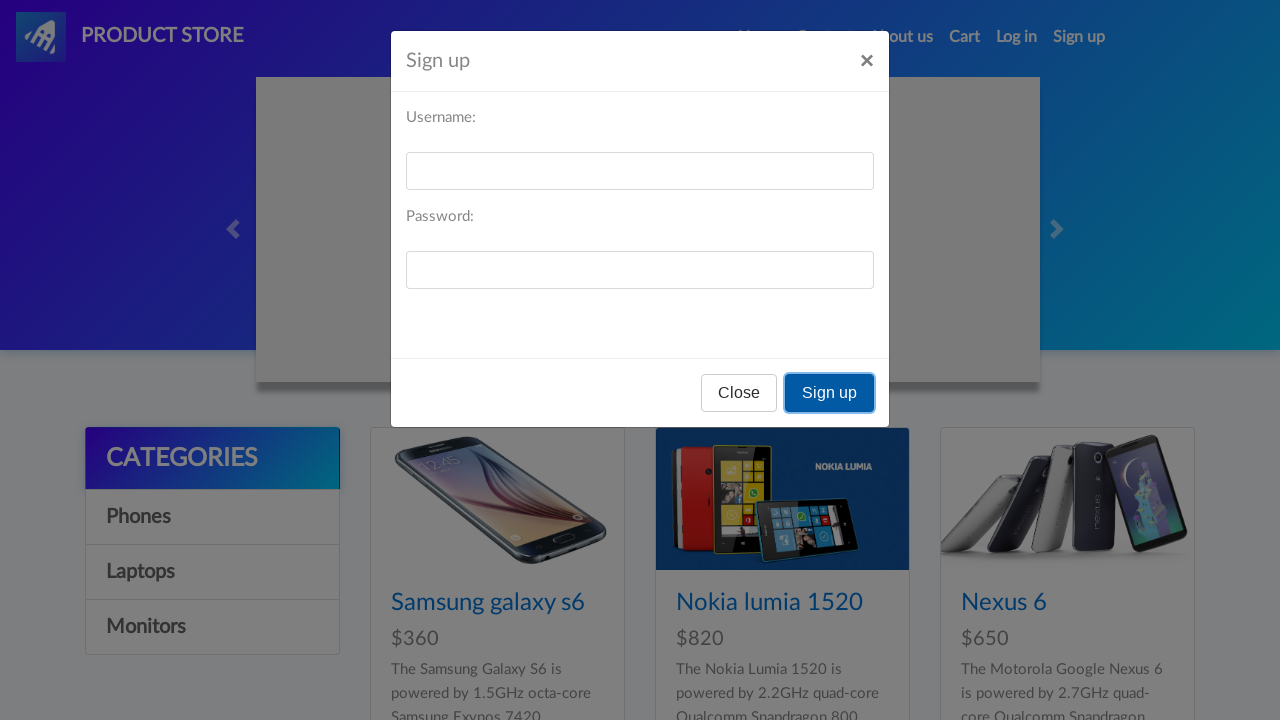

Waited for alert to be processed
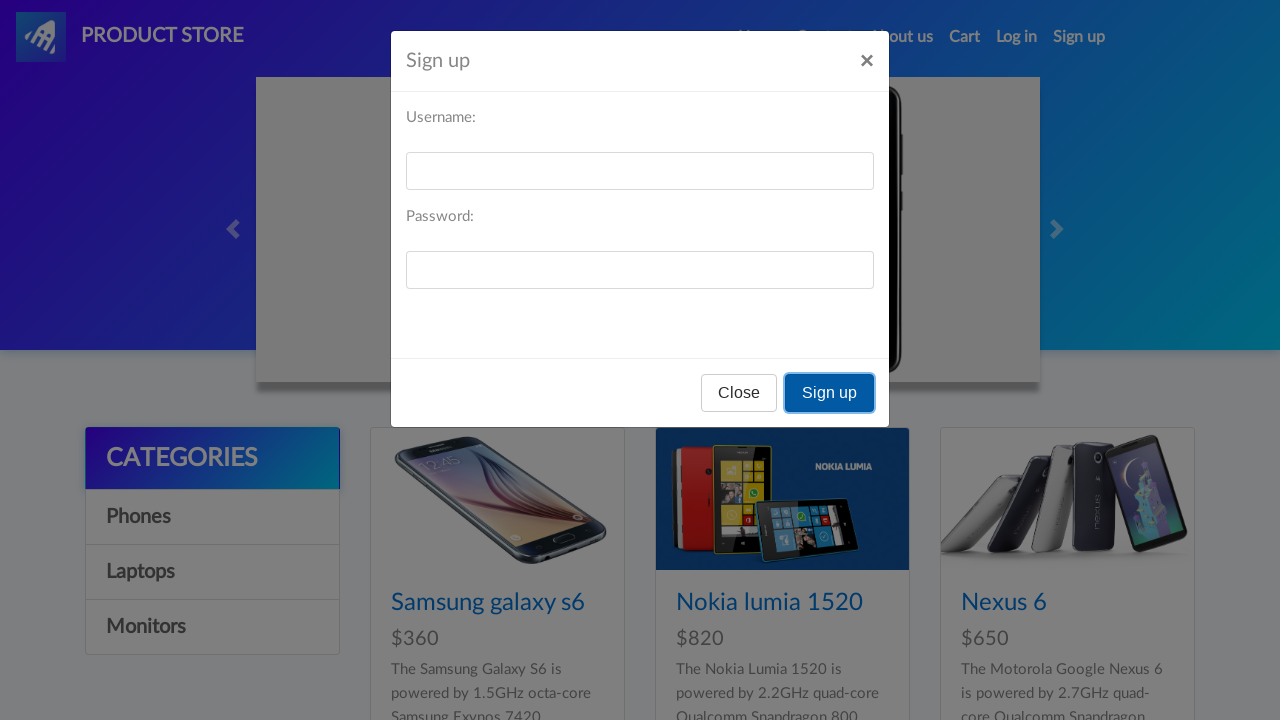

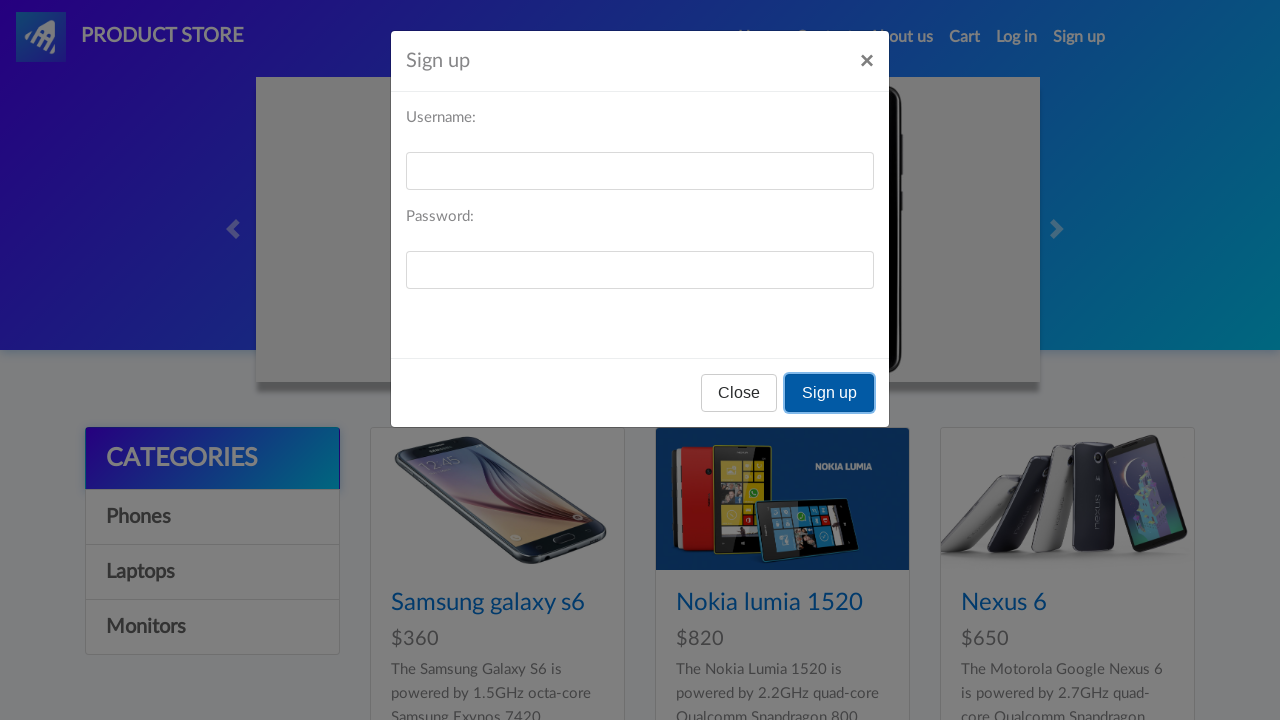